Tests that new todo items are appended to the bottom of the list by creating 3 items and verifying the count and order.

Starting URL: https://demo.playwright.dev/todomvc

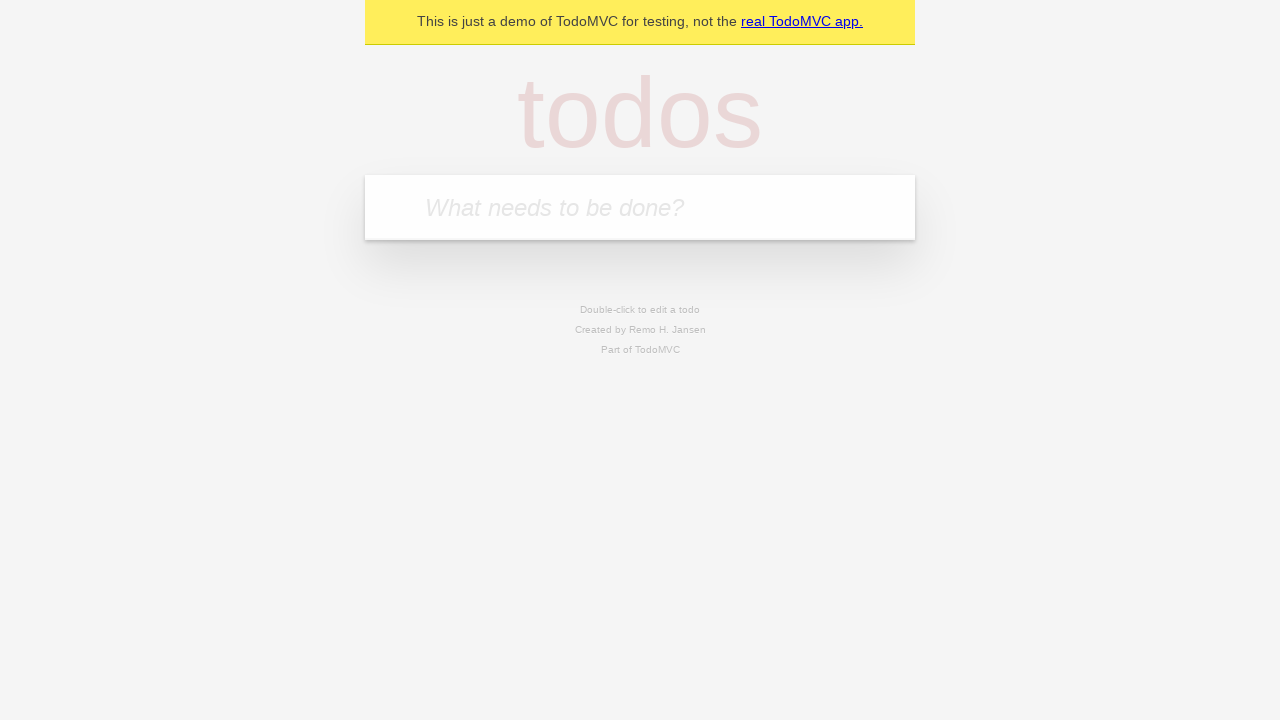

Located the 'What needs to be done?' input field
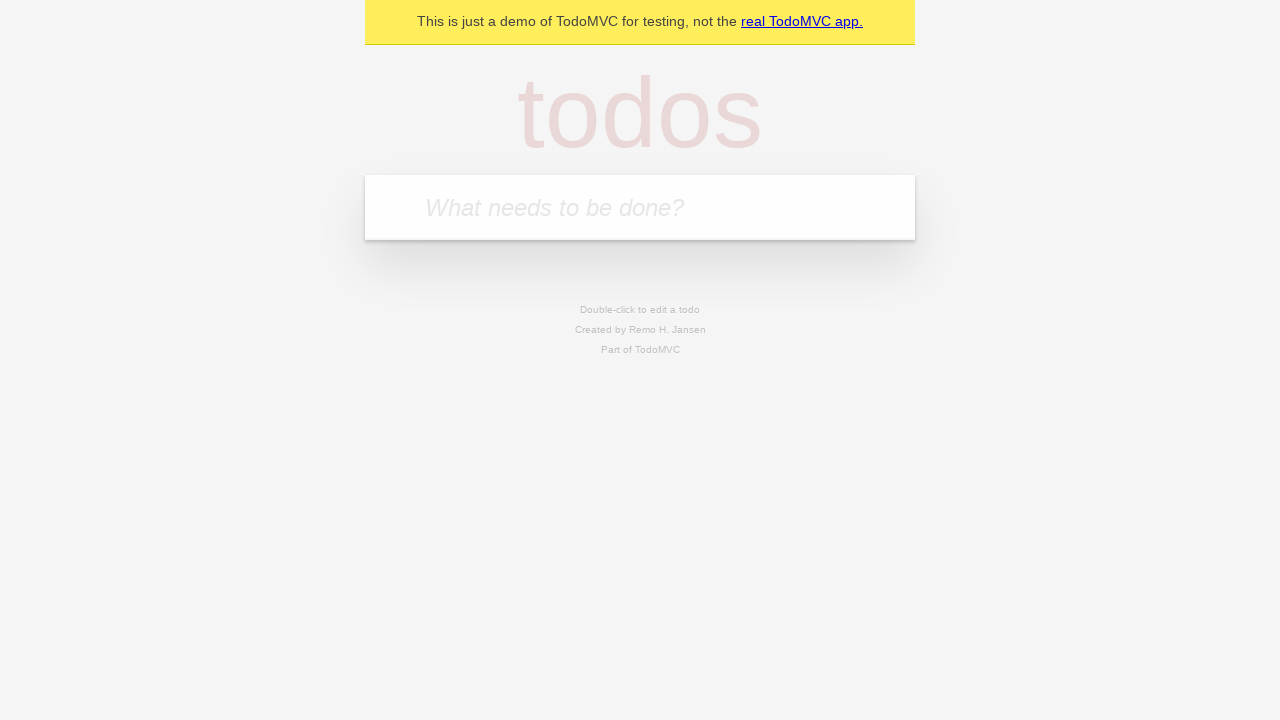

Filled input with 'buy some cheese' on internal:attr=[placeholder="What needs to be done?"i]
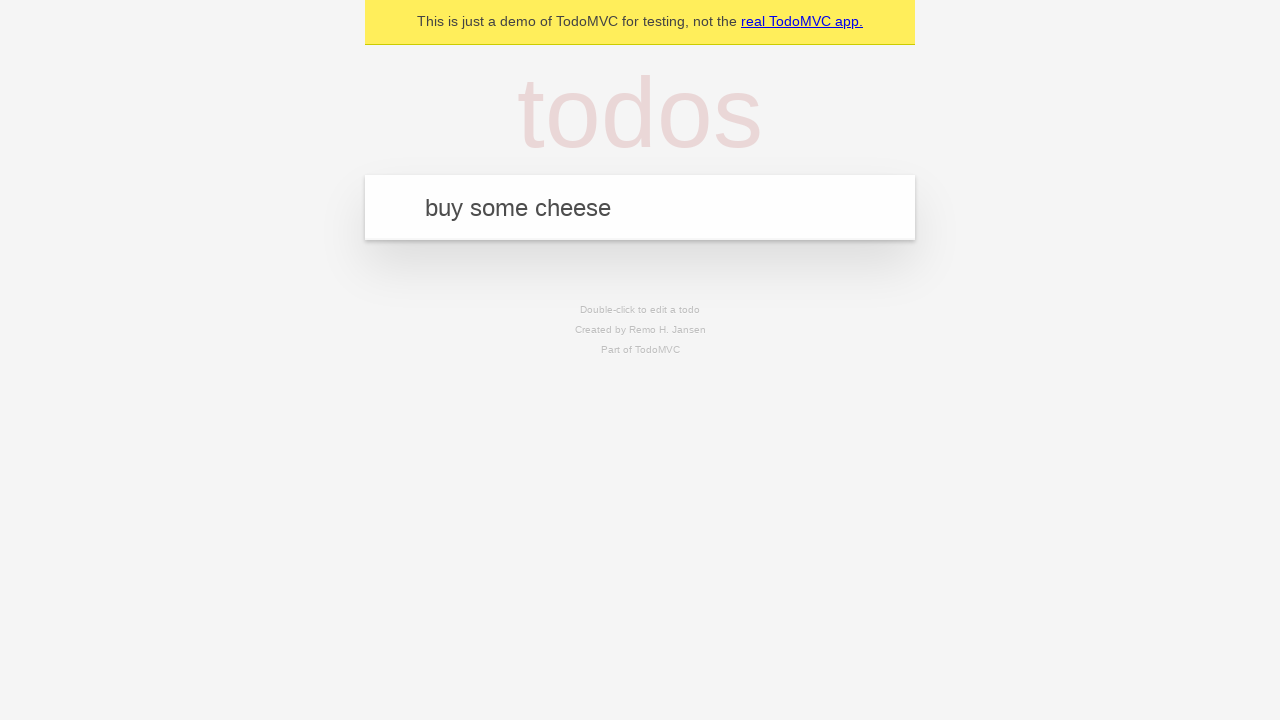

Pressed Enter to create first todo item on internal:attr=[placeholder="What needs to be done?"i]
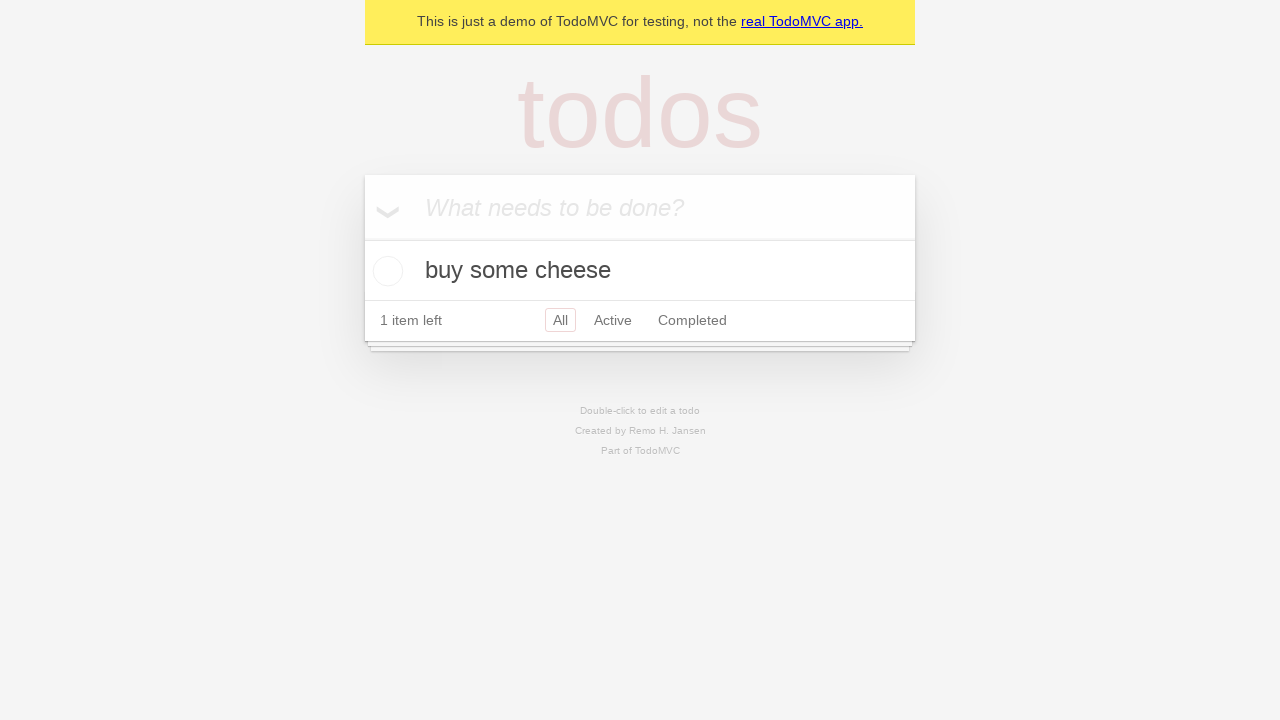

Filled input with 'feed the cat' on internal:attr=[placeholder="What needs to be done?"i]
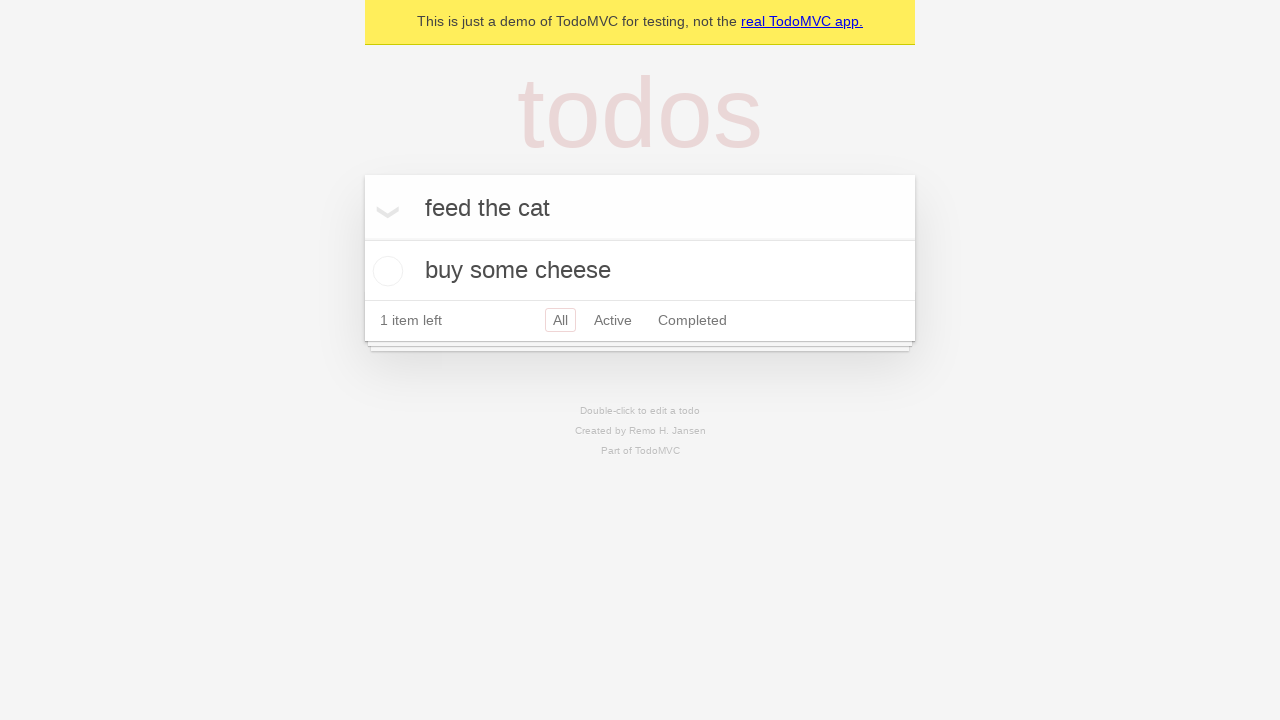

Pressed Enter to create second todo item on internal:attr=[placeholder="What needs to be done?"i]
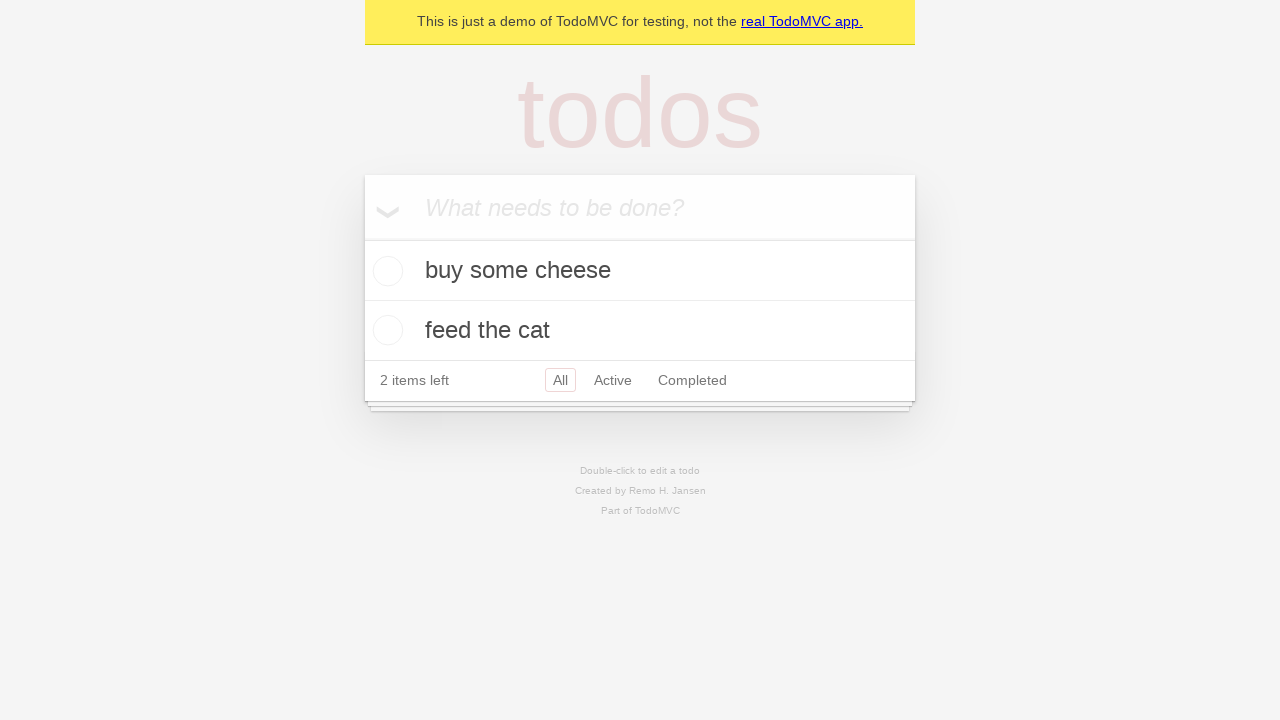

Filled input with 'book a doctors appointment' on internal:attr=[placeholder="What needs to be done?"i]
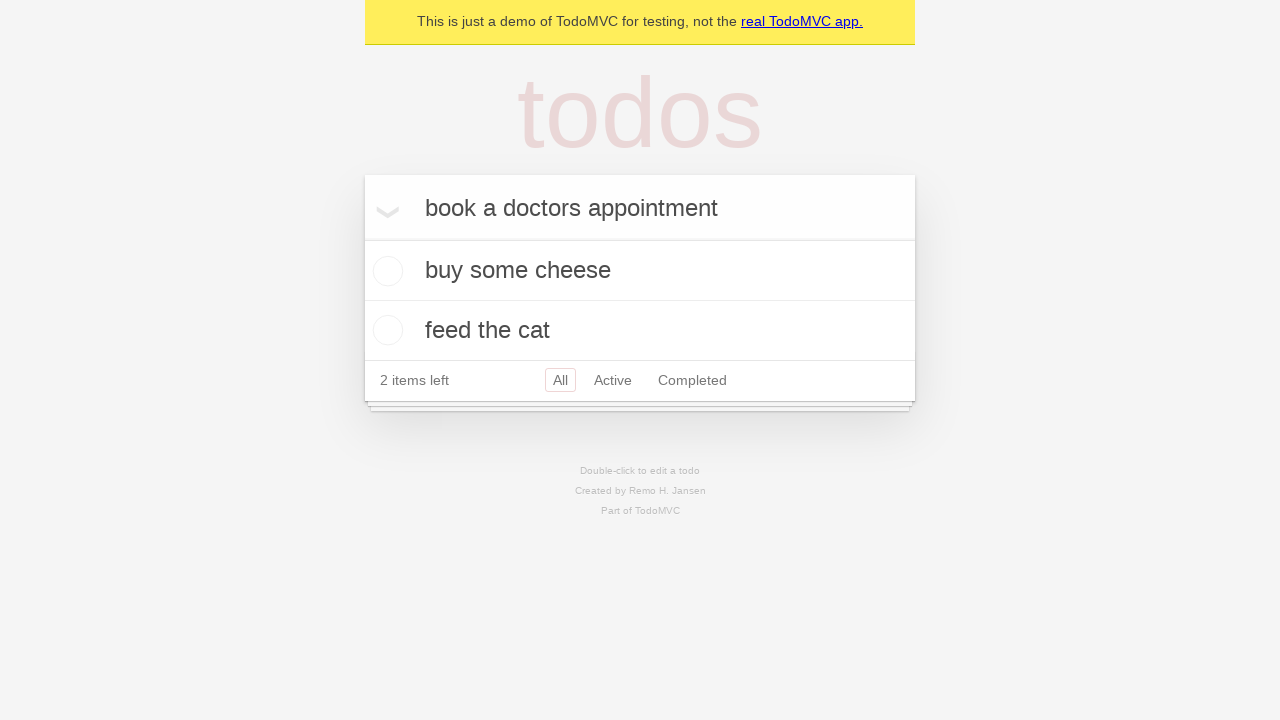

Pressed Enter to create third todo item on internal:attr=[placeholder="What needs to be done?"i]
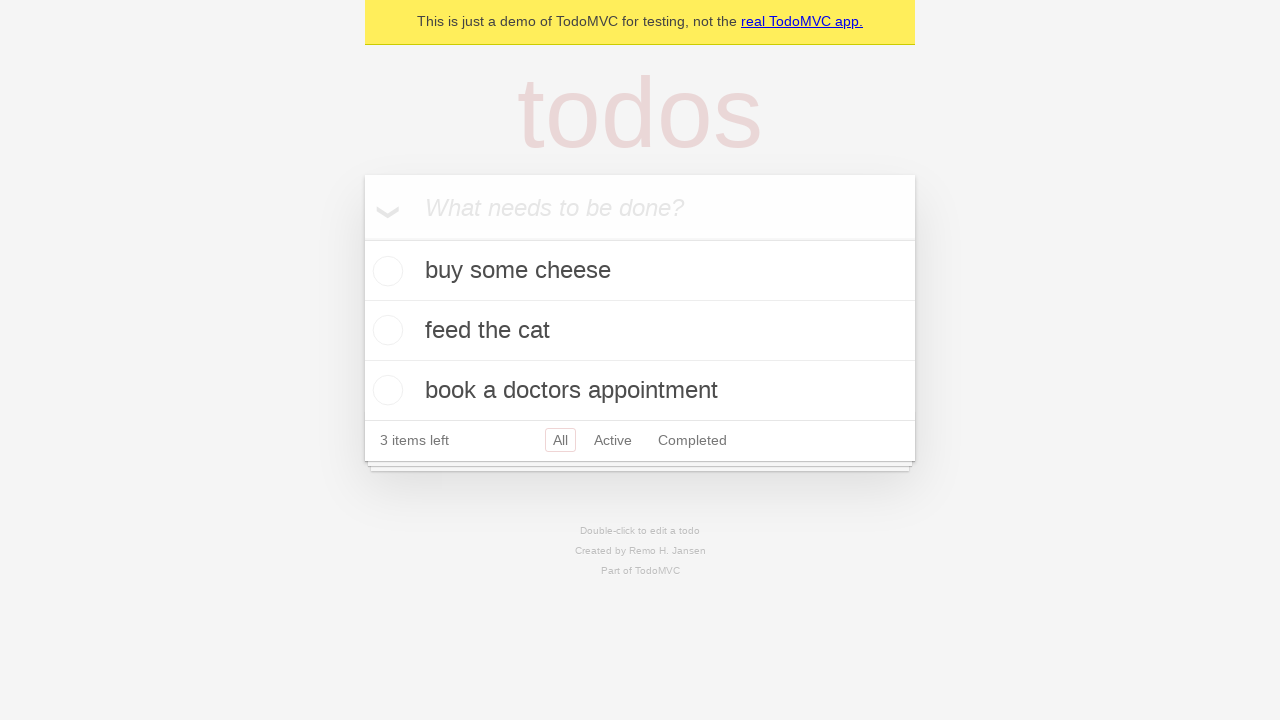

Waited for third todo item to appear in the list
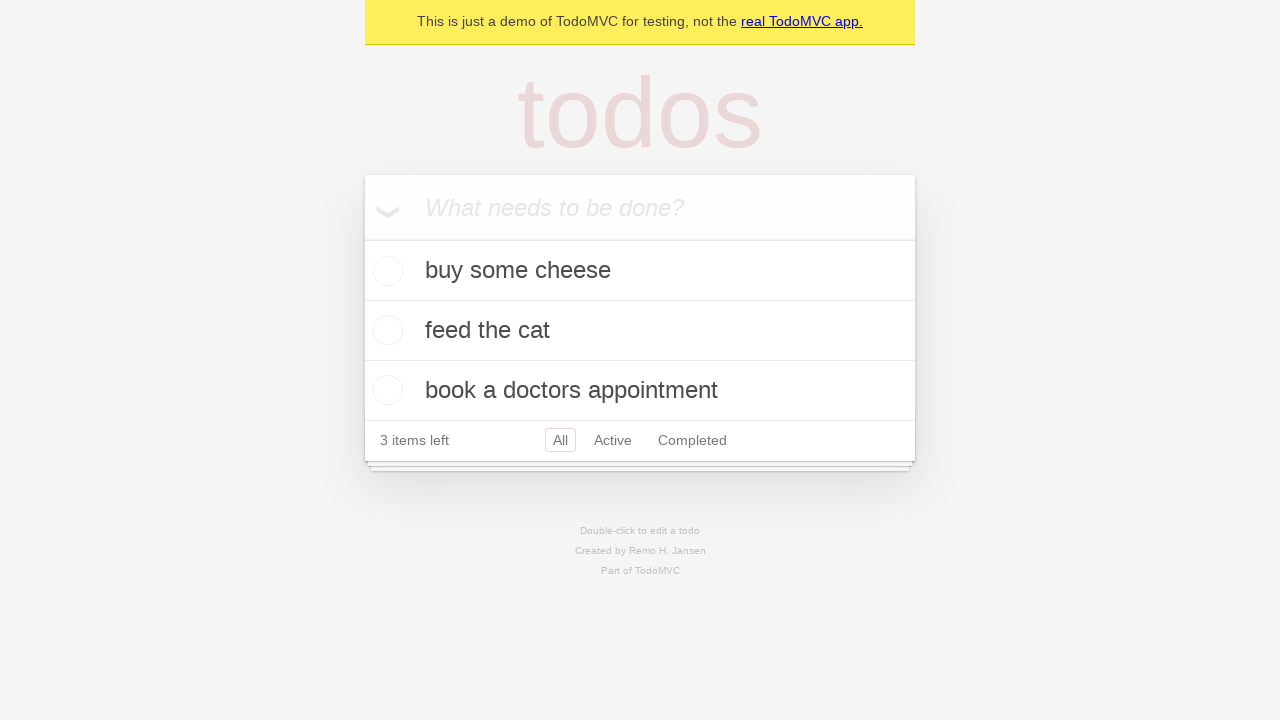

Verified that '3 items left' counter is displayed
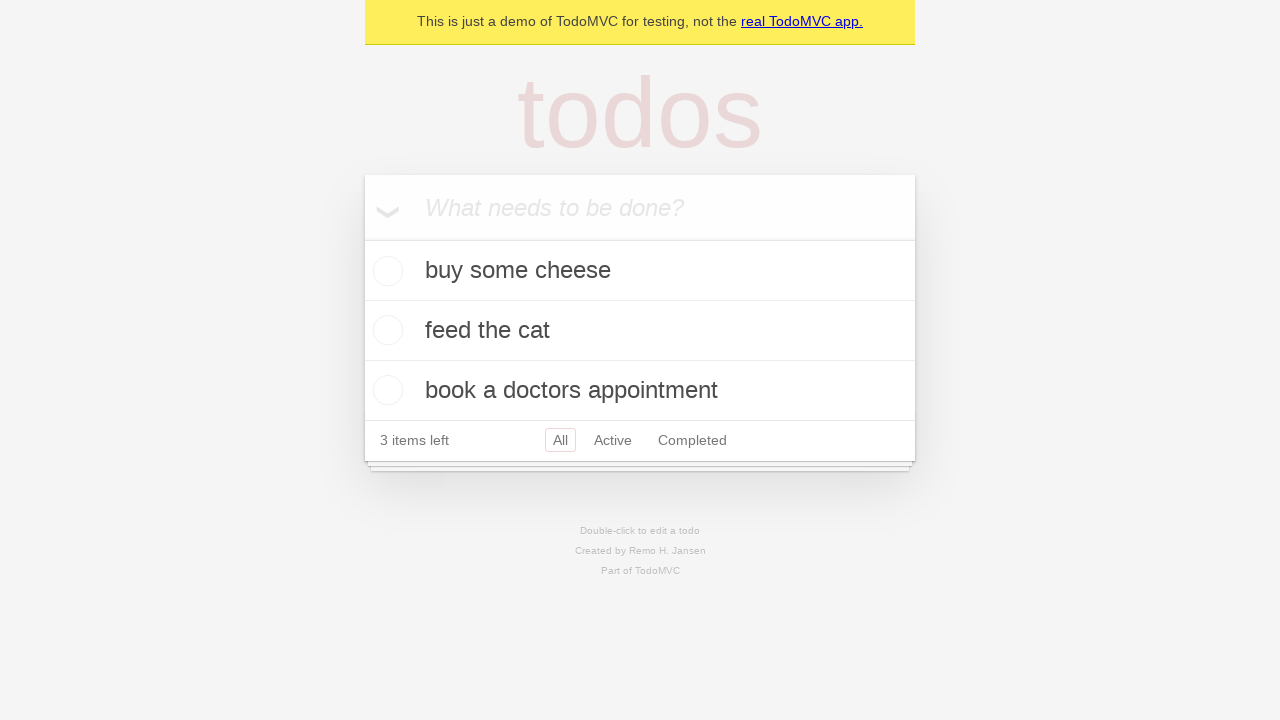

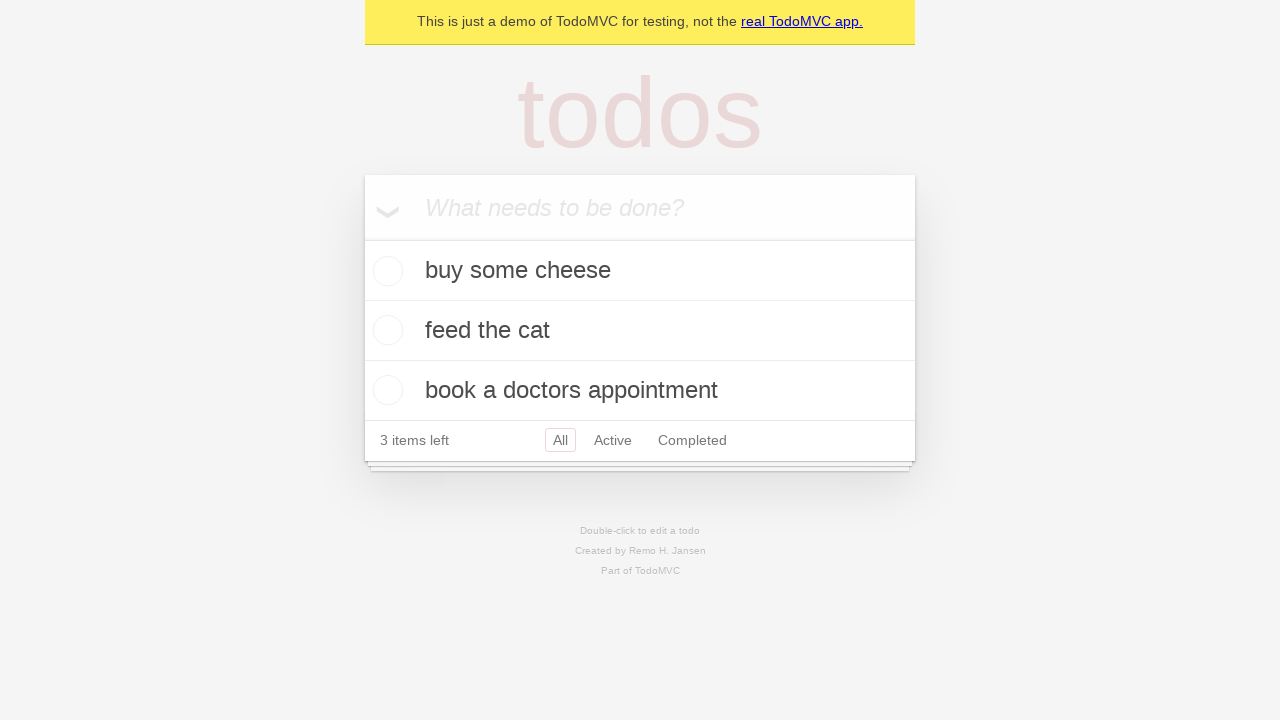